Tests browser navigation functionality by navigating forward, back, and refreshing the page

Starting URL: https://istqb.patshala.com/

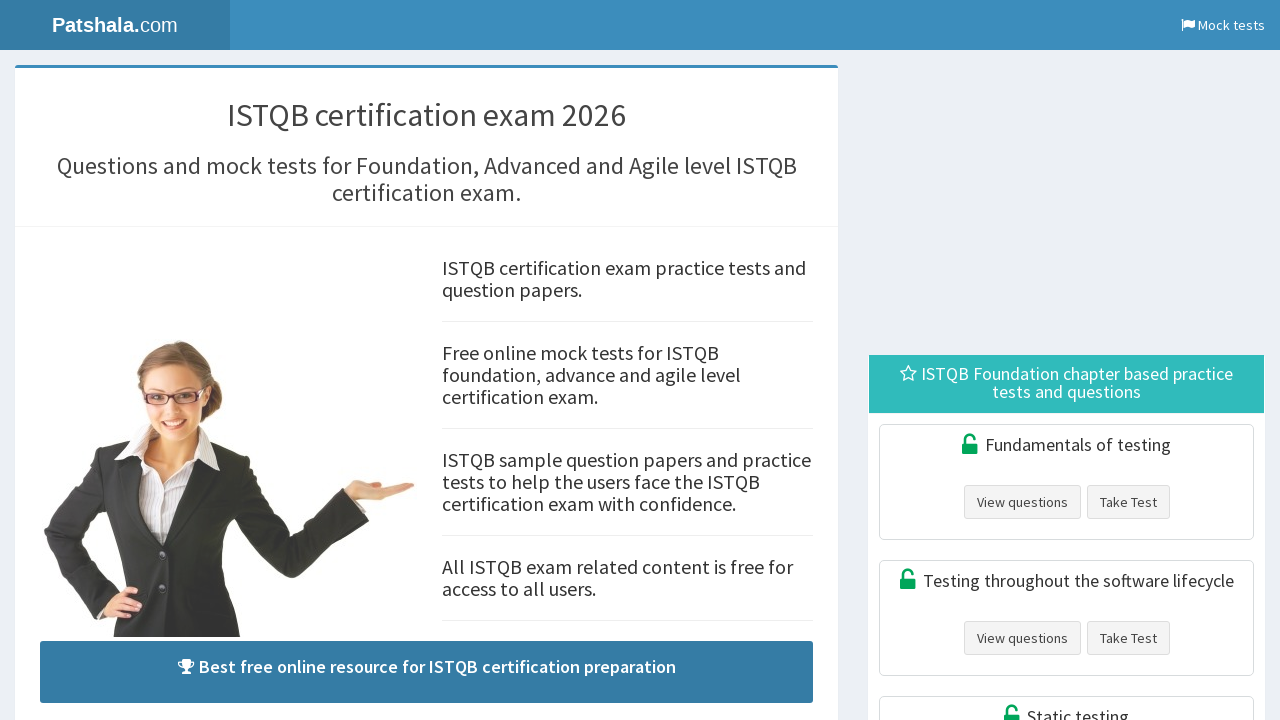

Attempted to navigate forward in browser history
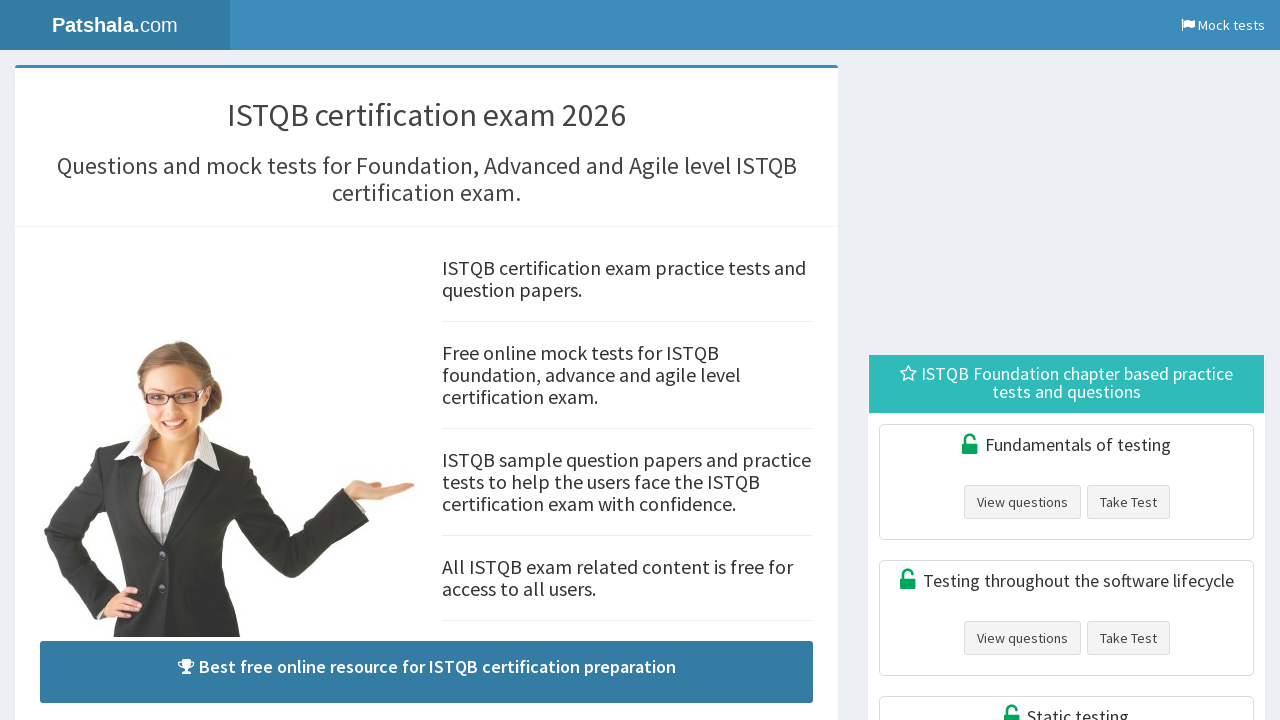

Navigated back to the previous page
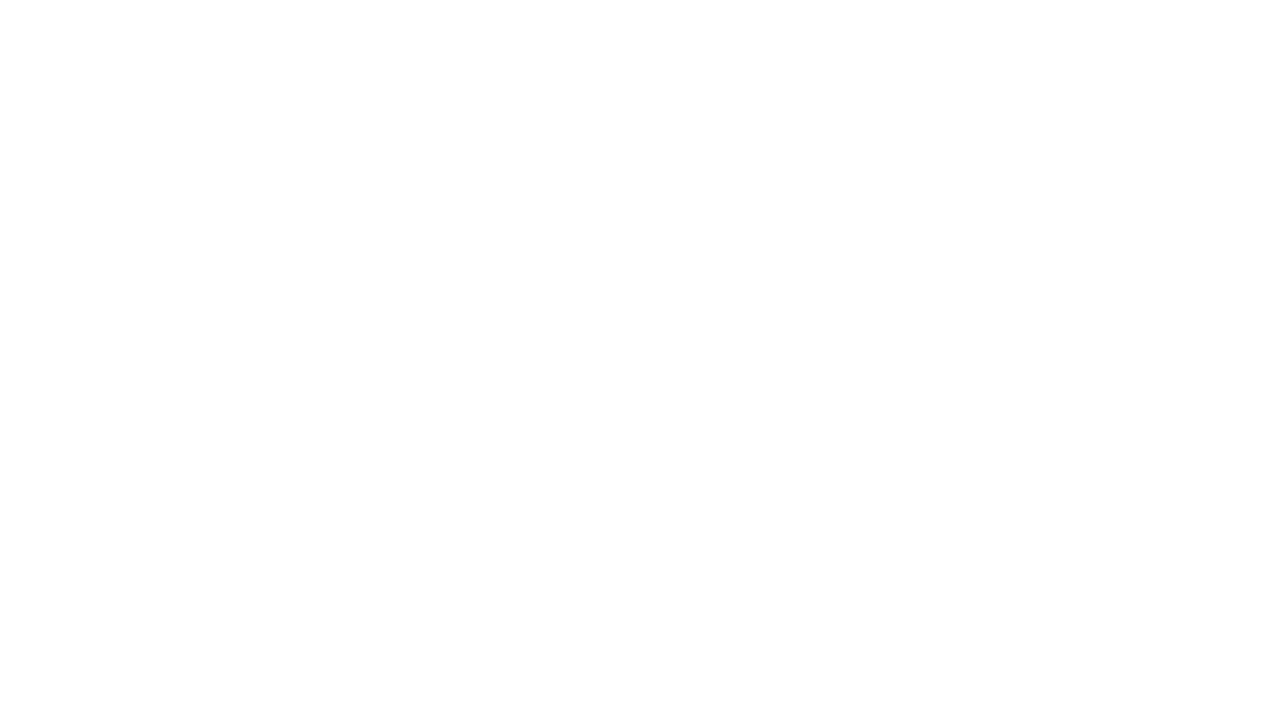

Refreshed the current page
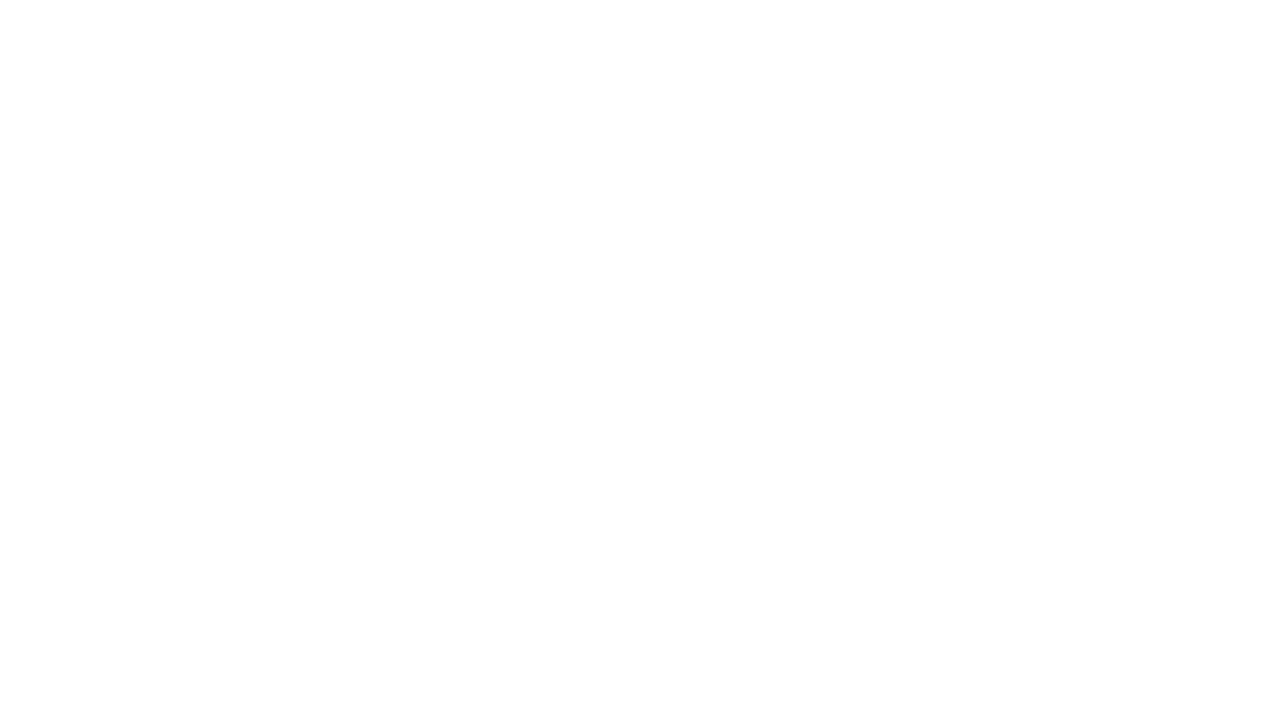

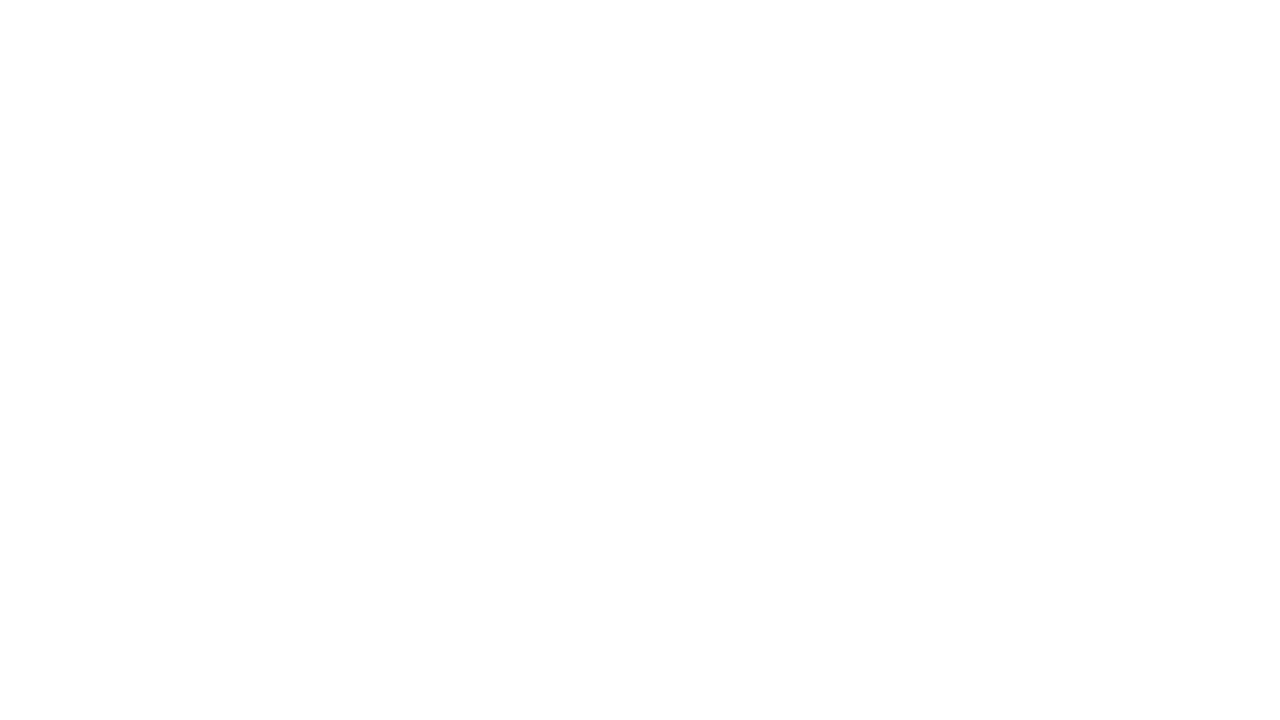